Tests the Elements text box form by filling in name, email, and address fields and submitting the form

Starting URL: https://demoqa.com/

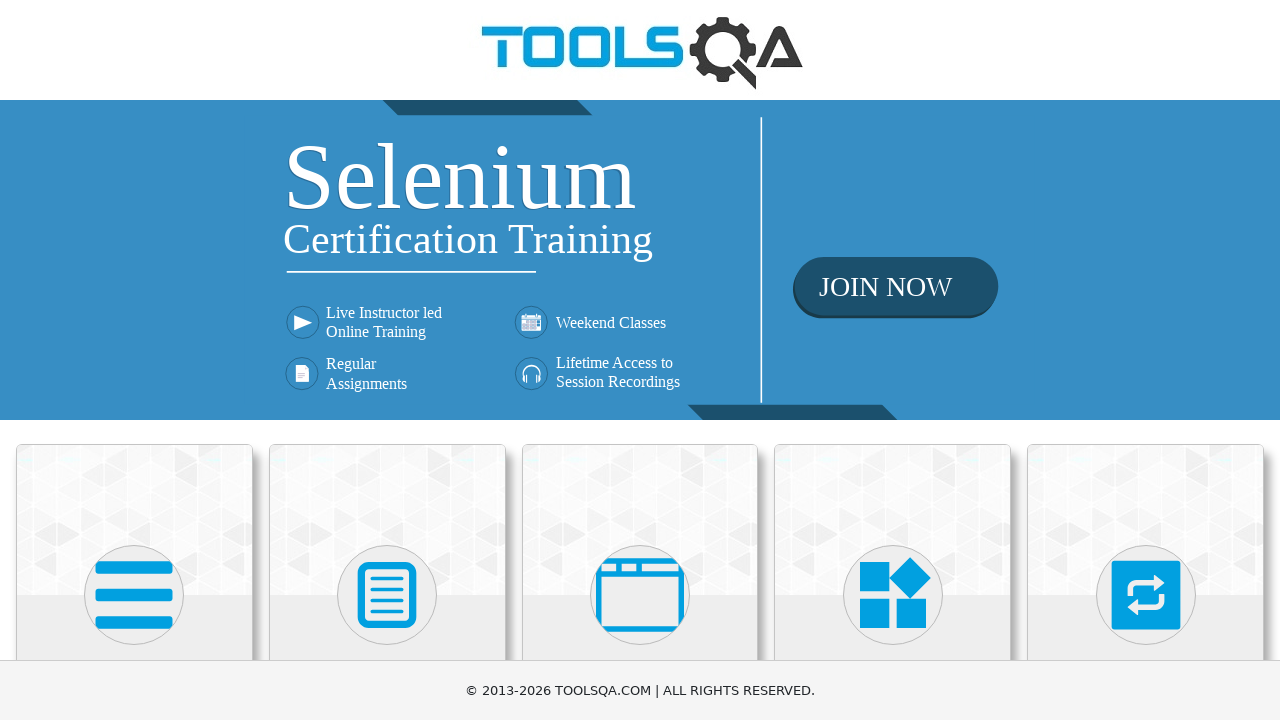

Clicked on Elements card at (134, 360) on xpath=//h5[text()='Elements']
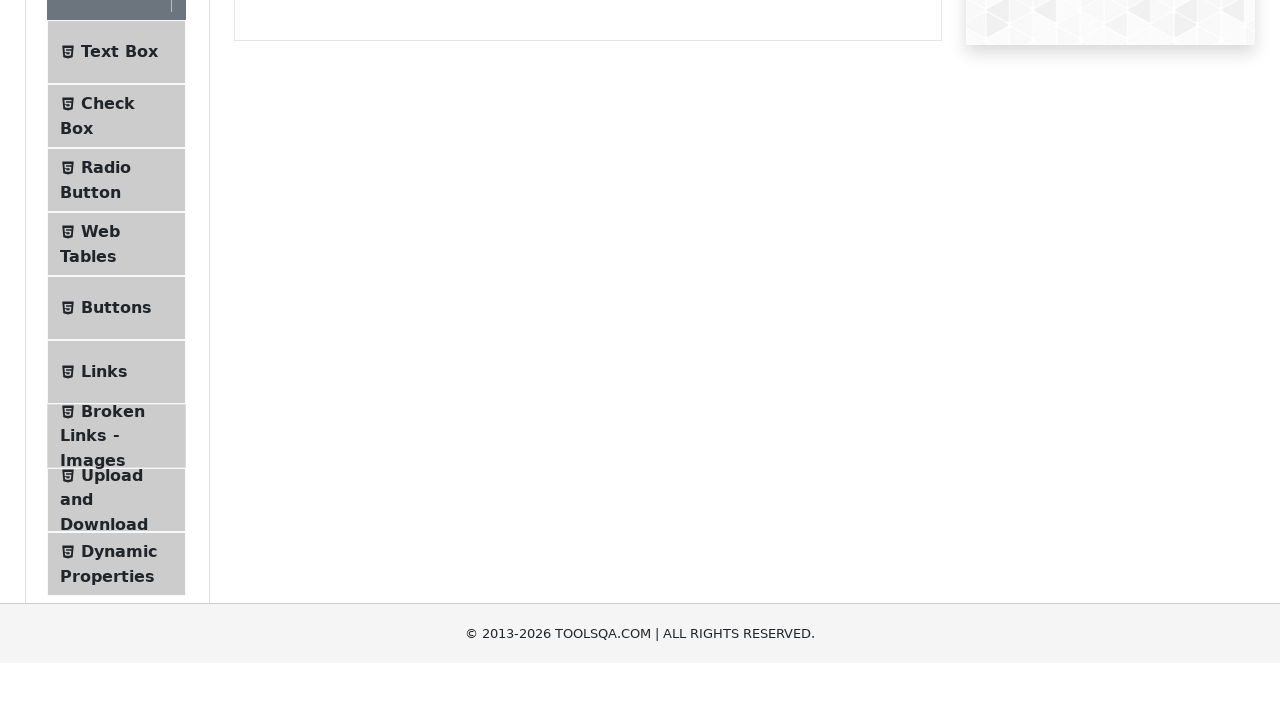

Clicked on Text Box menu item at (116, 261) on #item-0
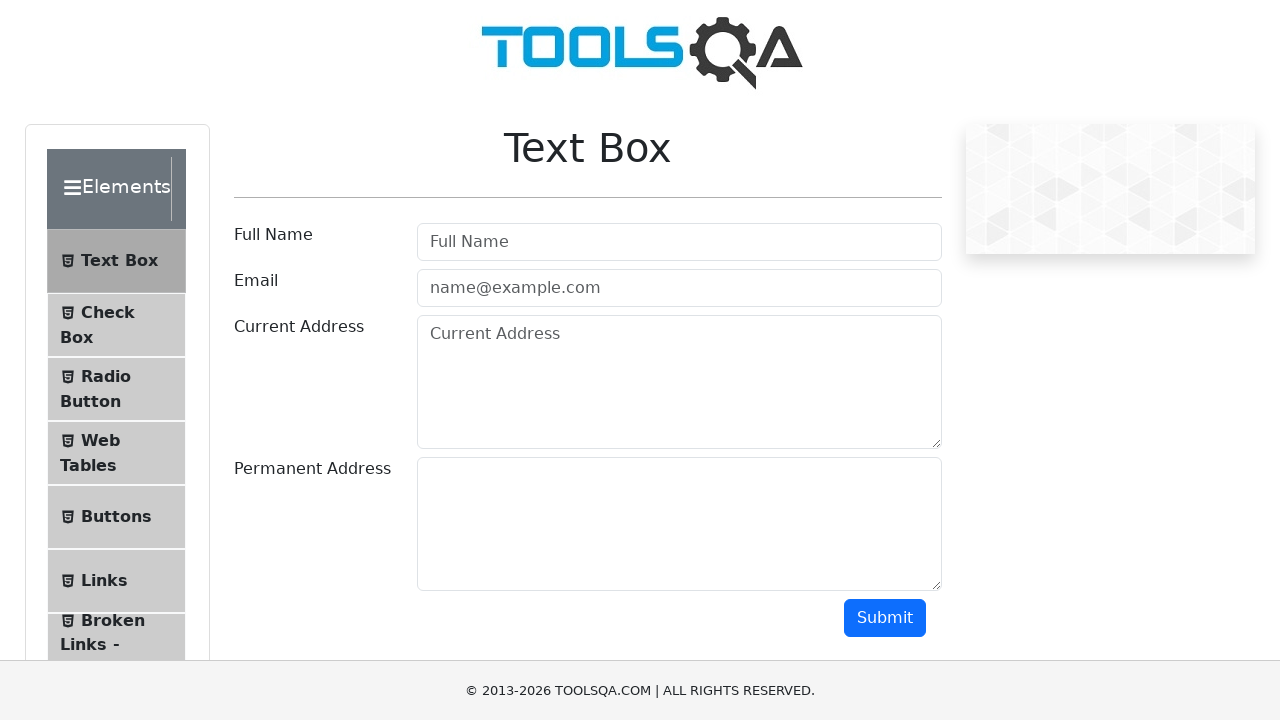

Filled in name field with 'Maksim' on #userName
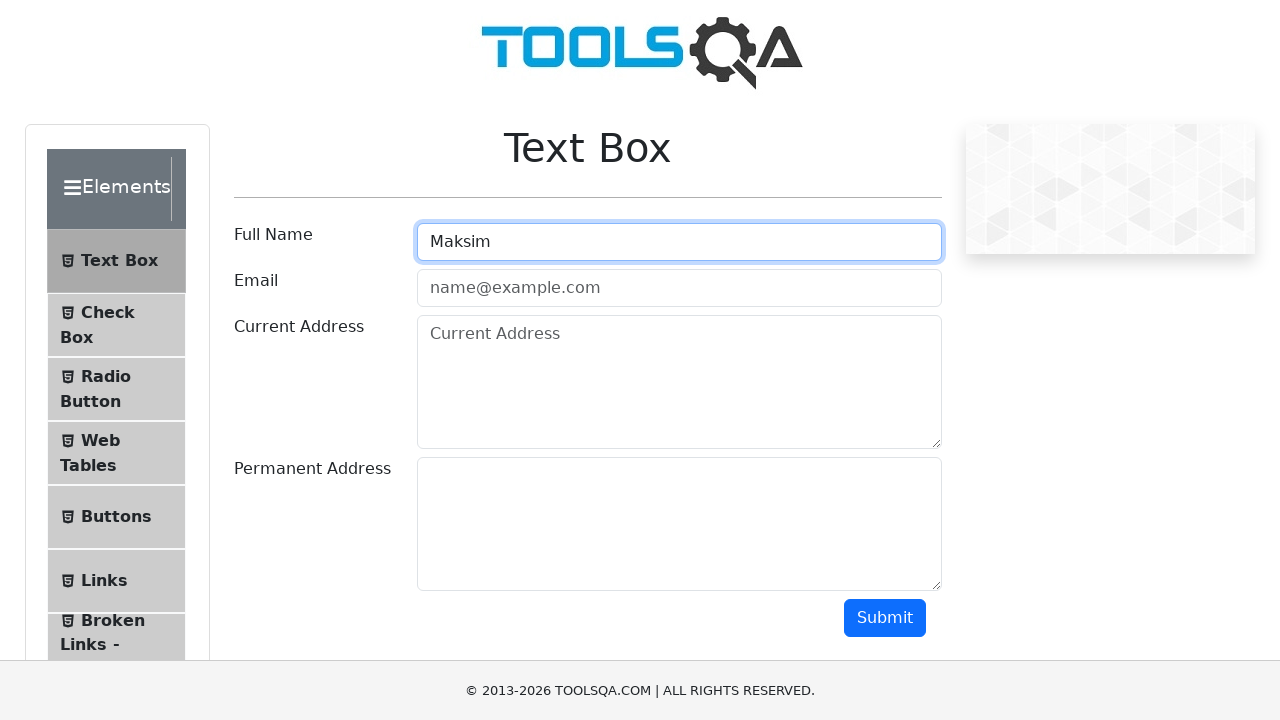

Filled in email field with 'test@test.com' on #userEmail
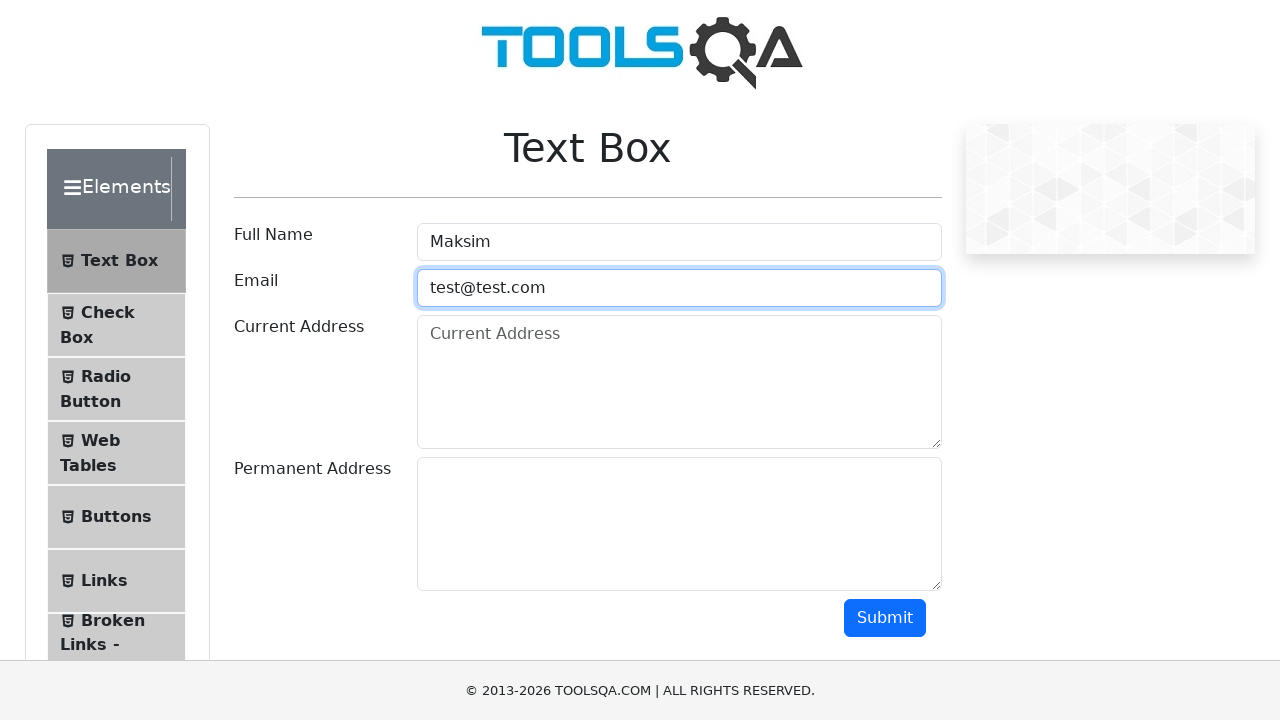

Filled in address field with 'Sankt-Peterburg' on #currentAddress
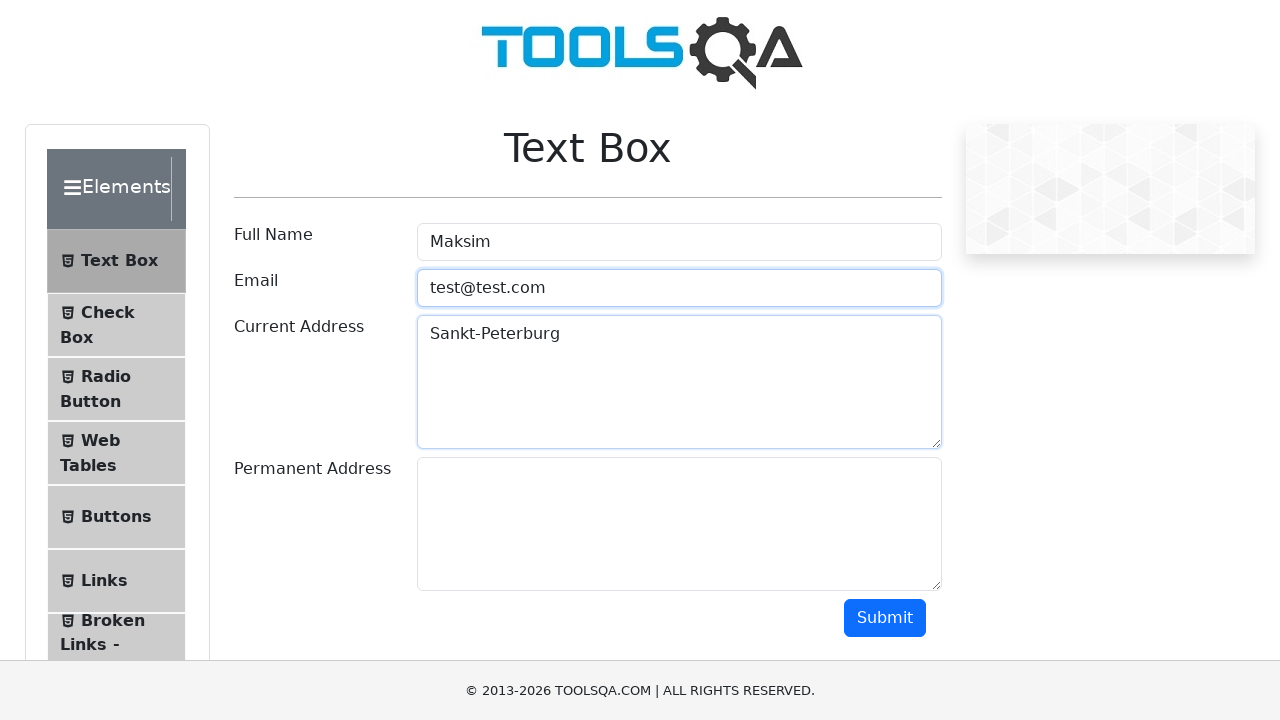

Clicked submit button to submit the form at (885, 618) on #submit
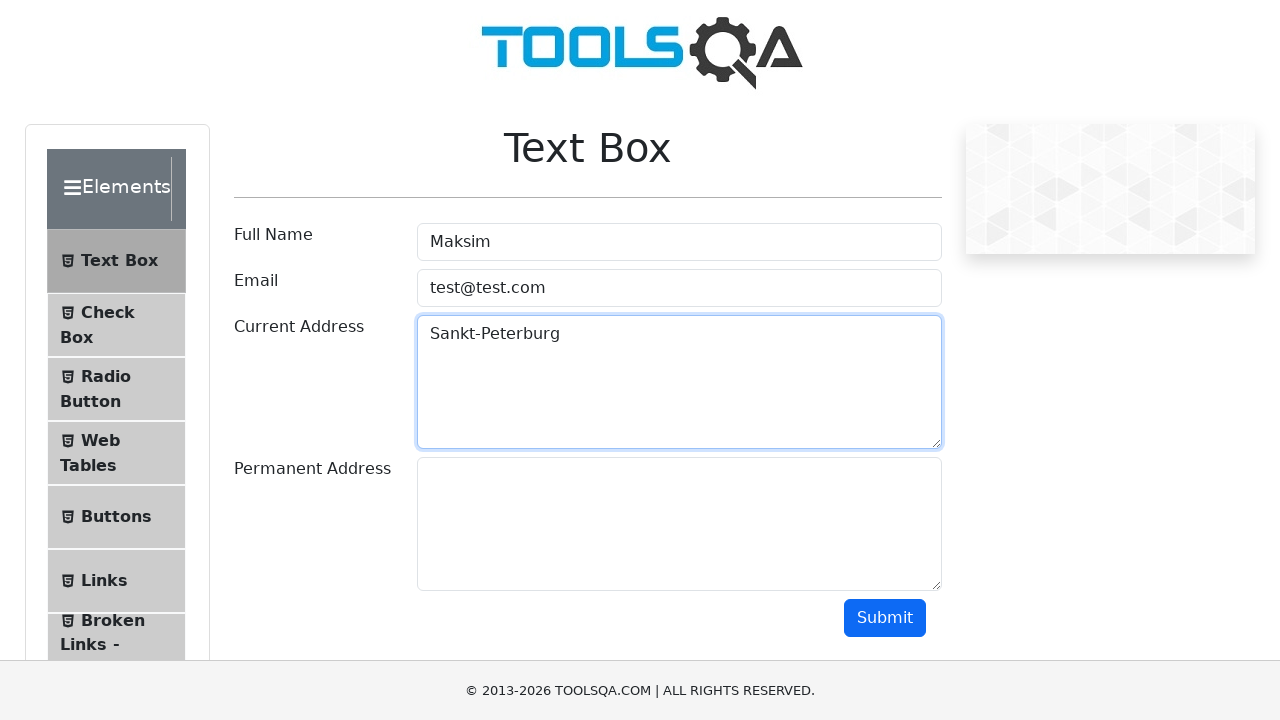

Form submission results loaded successfully
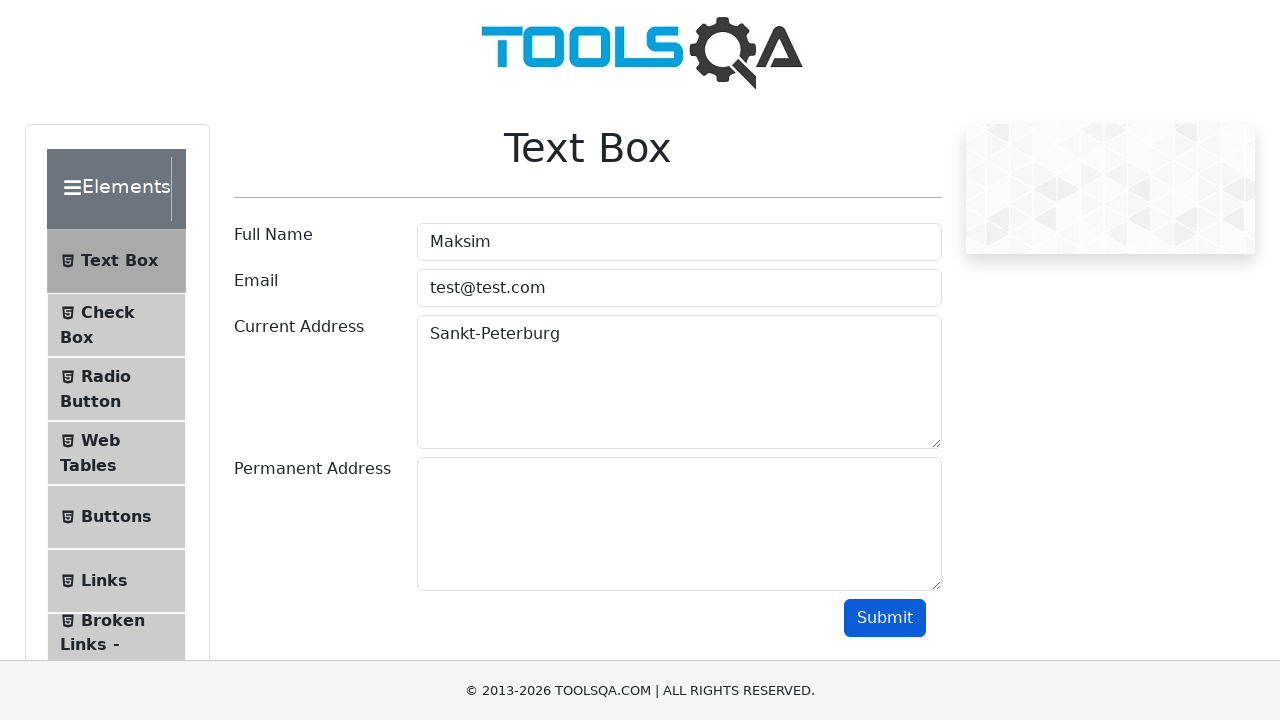

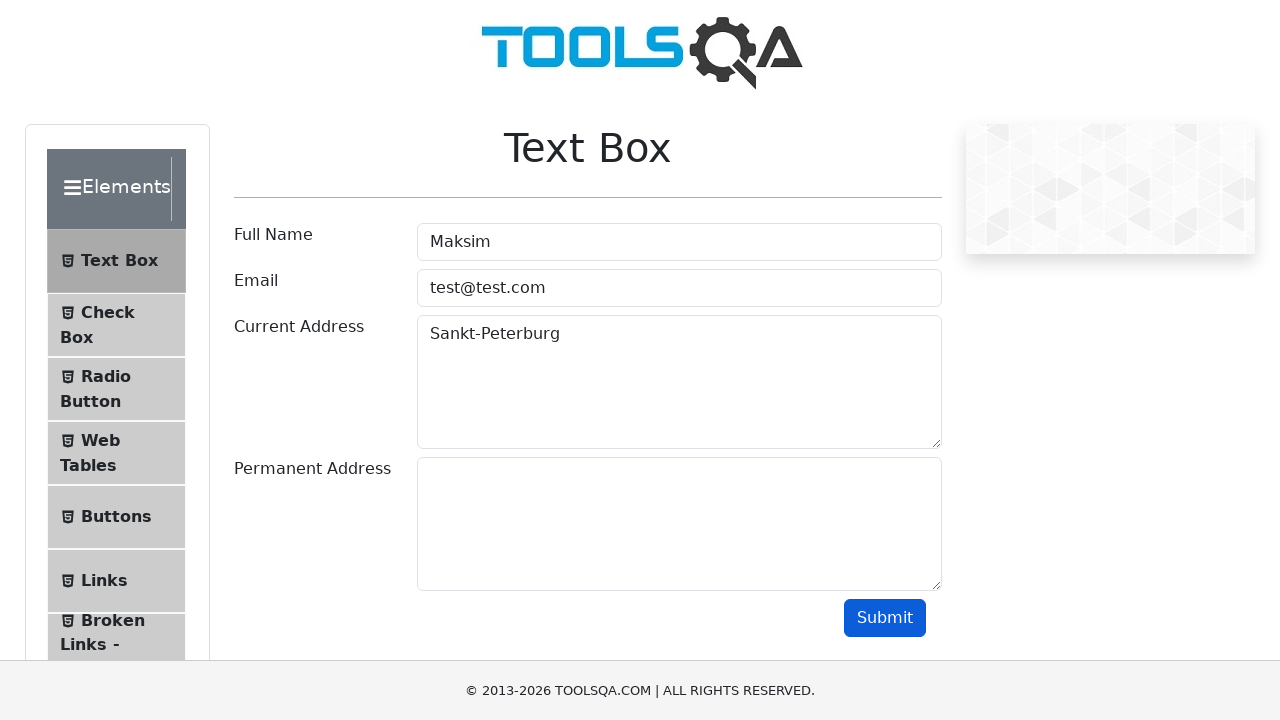